Navigates to an electric vehicle subsidy page, scrolls down, and clicks a query button to load information

Starting URL: https://ev.or.kr/nportal/buySupprt/initSubsidyPaymentCheckAction.do

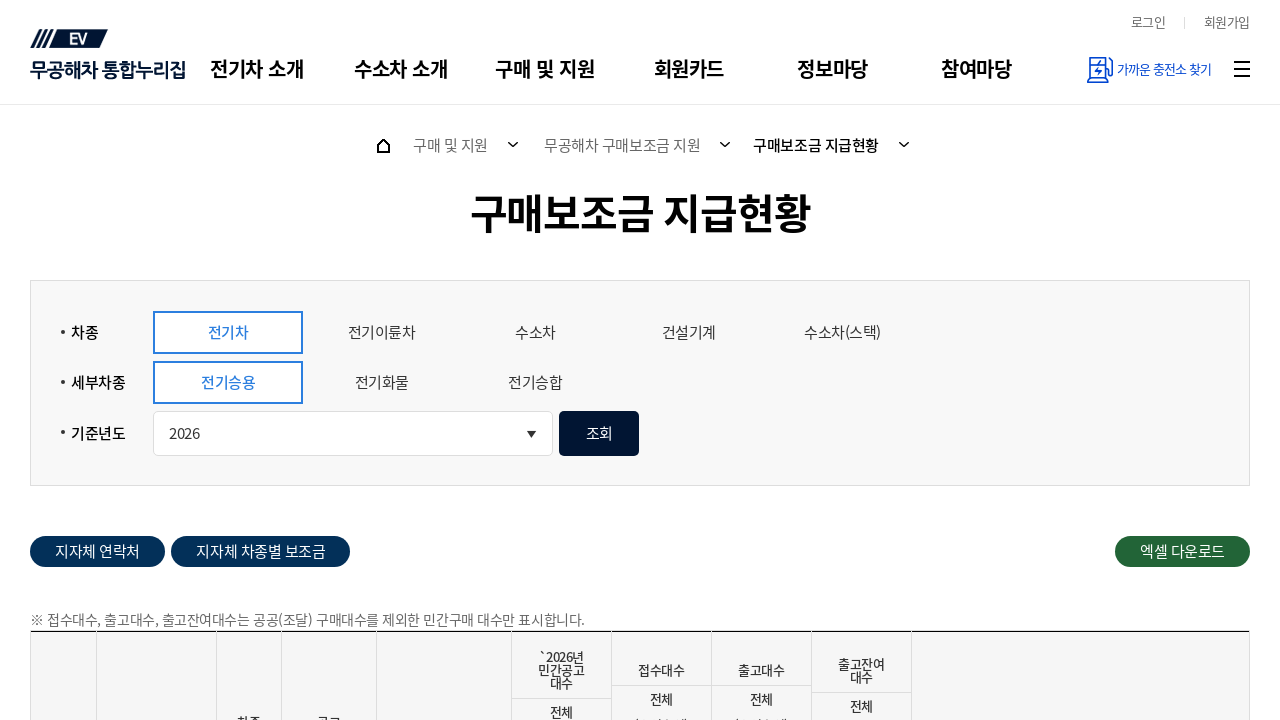

Scrolled to bottom of page to load content
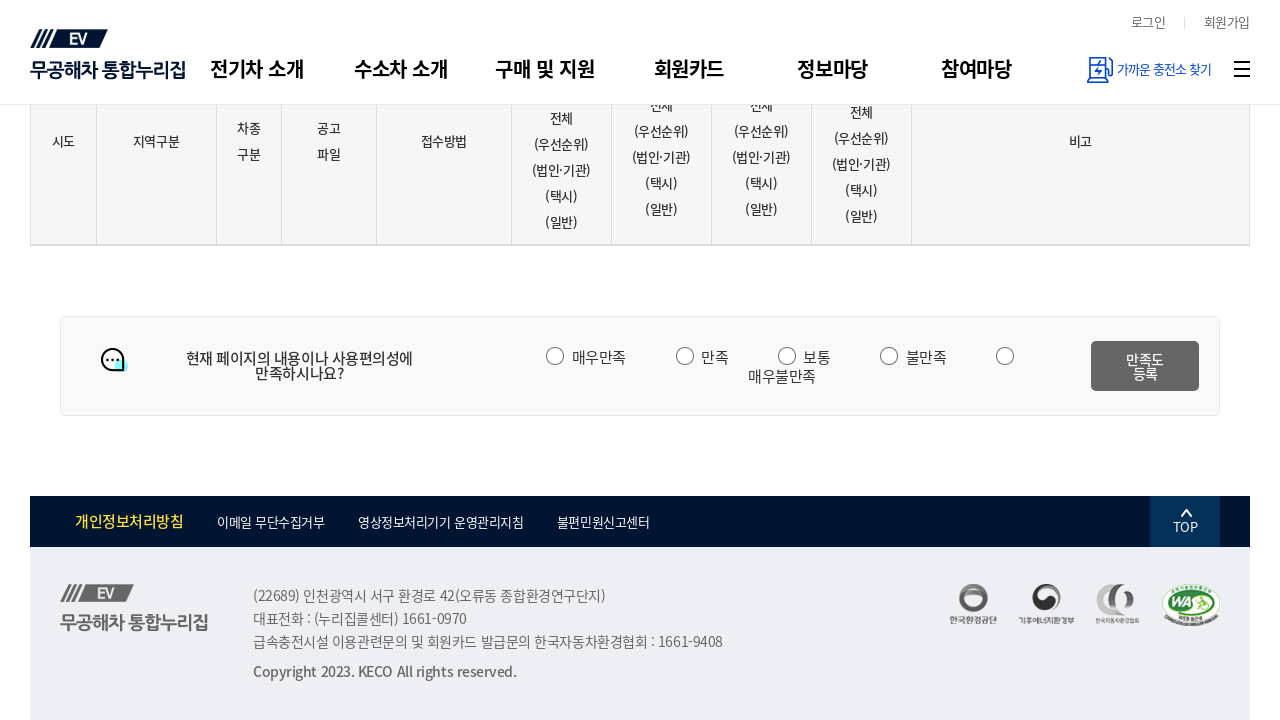

Waited 2 seconds for page to load
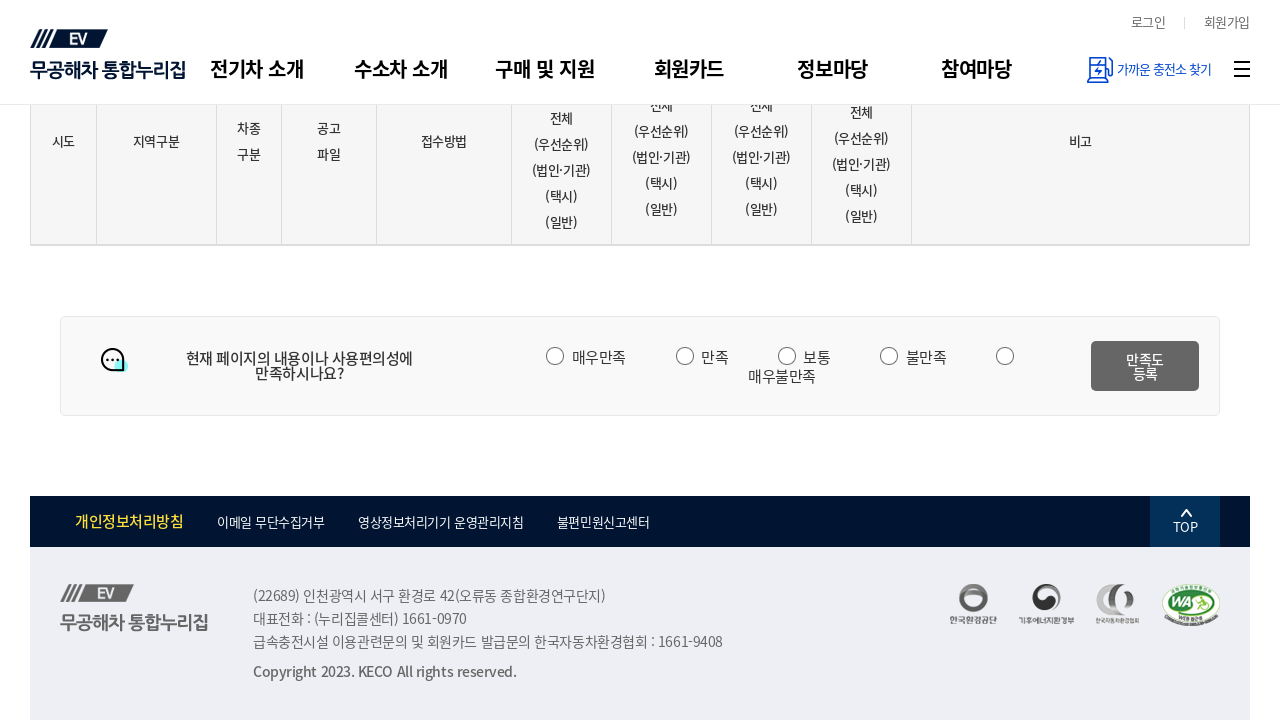

Scrolled down an additional 1000 pixels
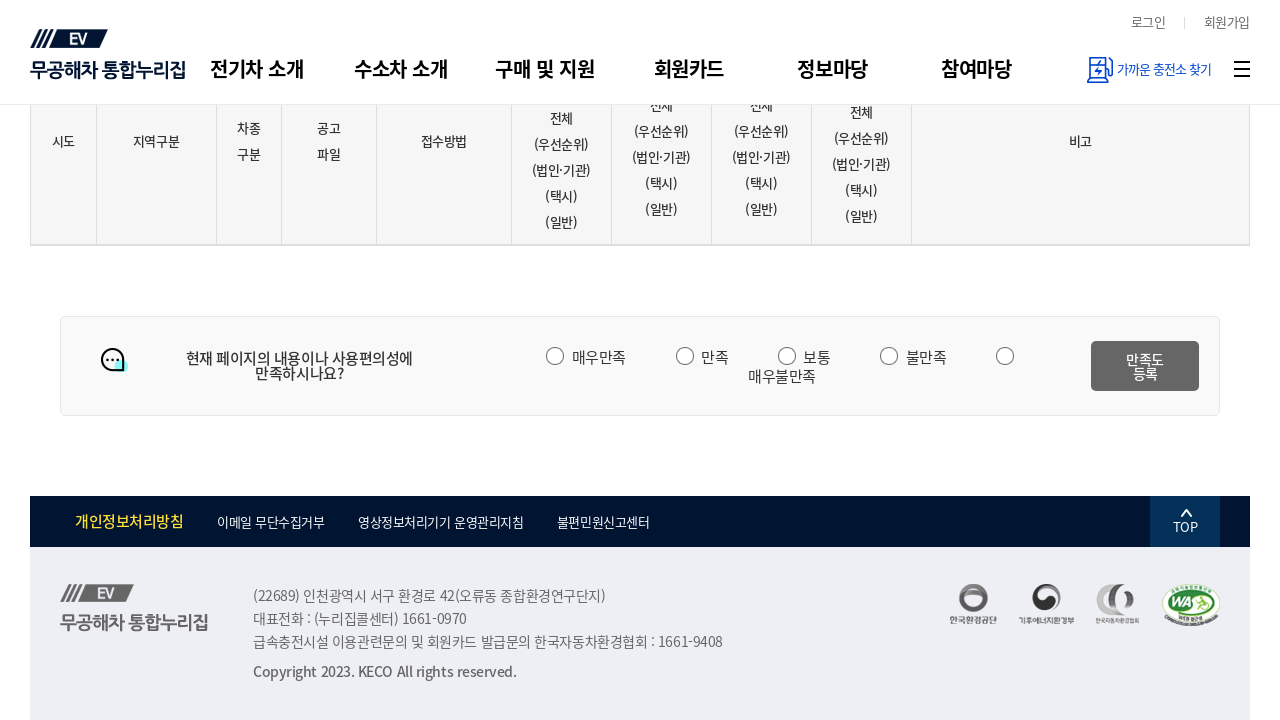

Waited 2 seconds for additional content to load
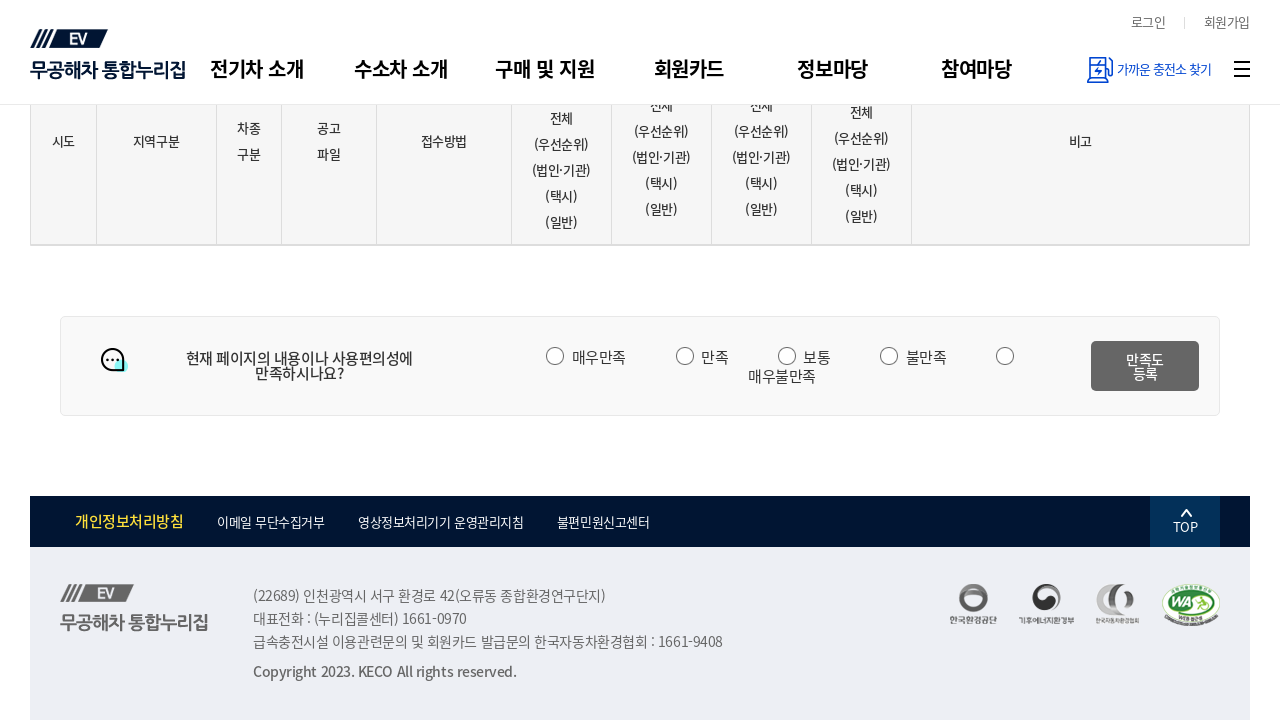

Clicked the local car price query button at (261, 360) on #btnLocalCarPrc
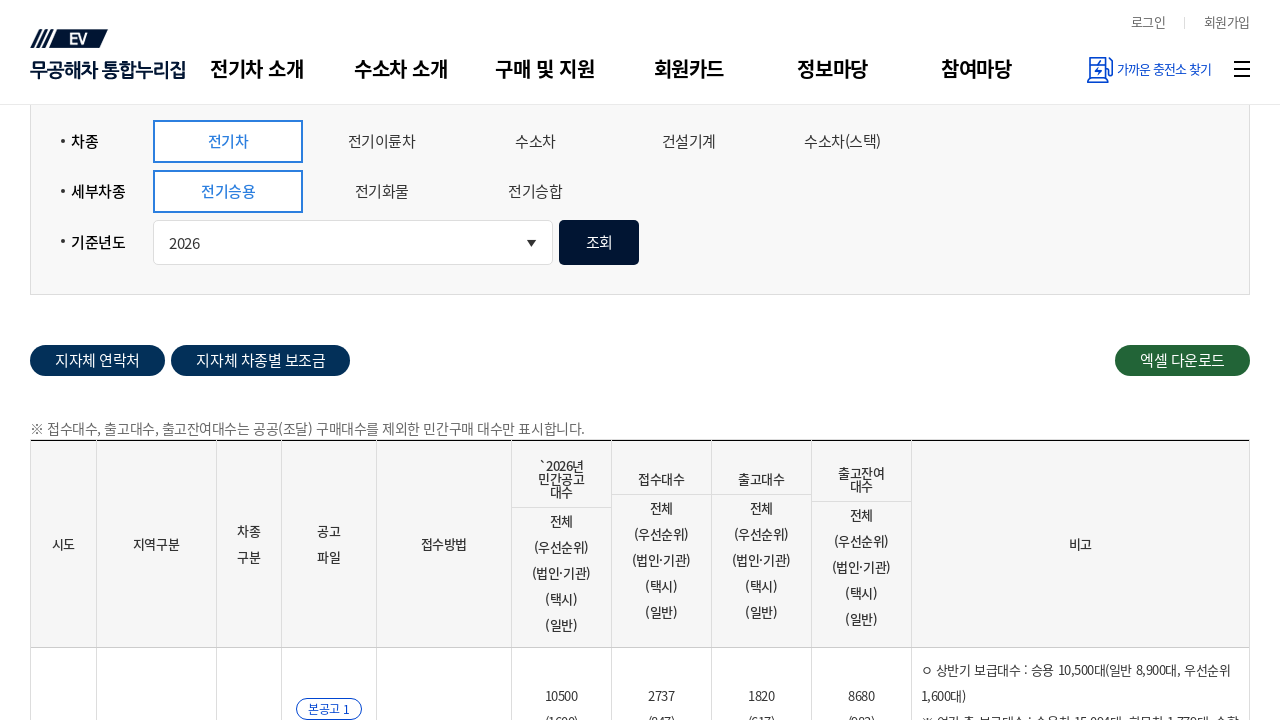

Waited 2 seconds for query results to load
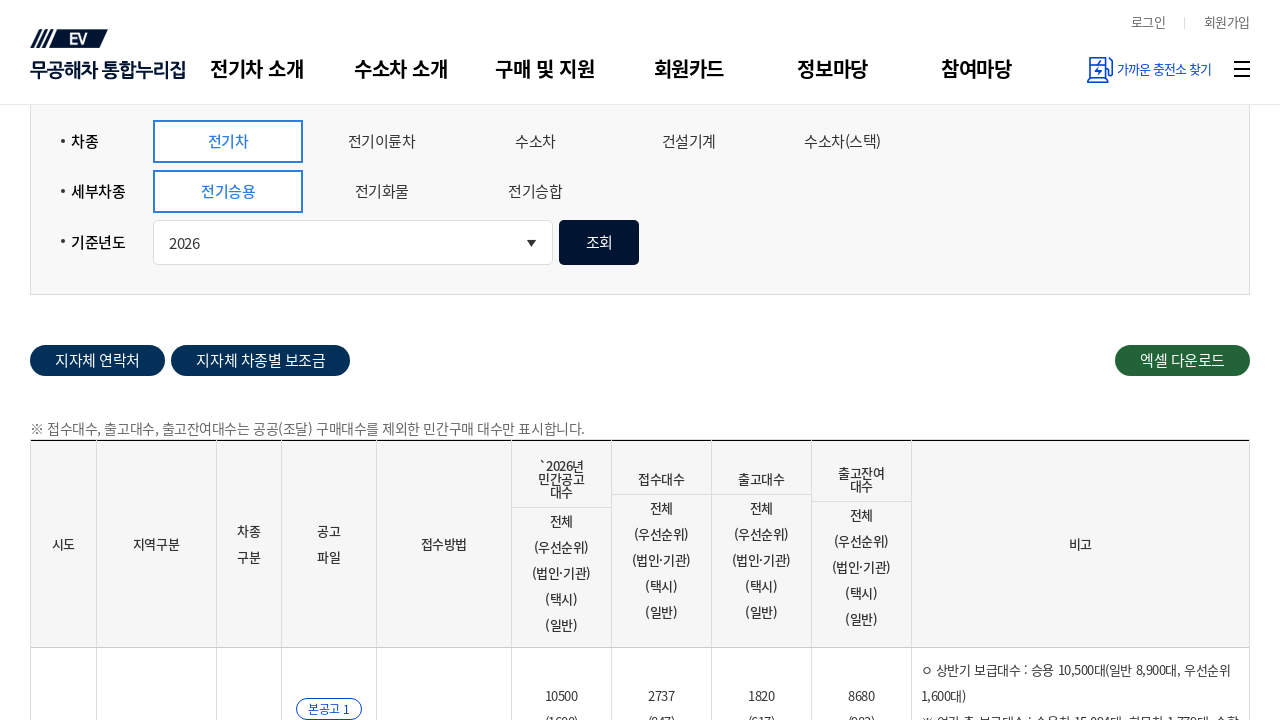

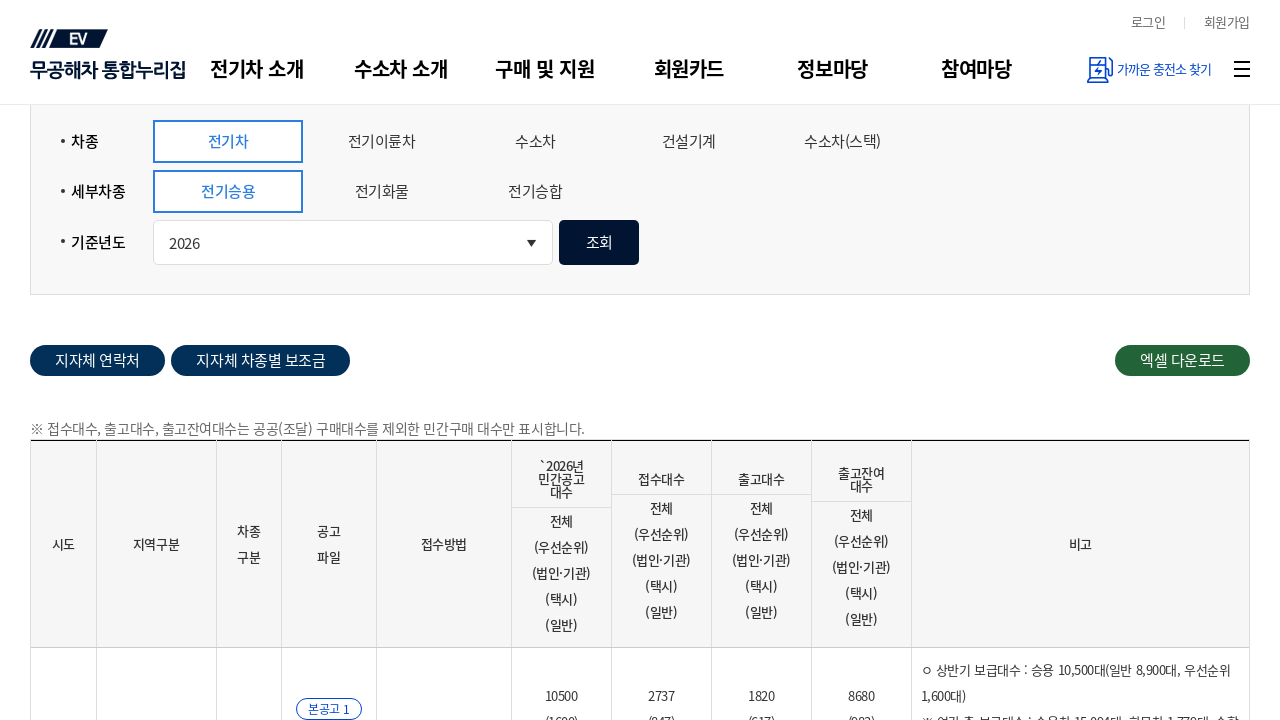